Navigates to Flipkart homepage and verifies the page loads successfully

Starting URL: https://www.flipkart.com/

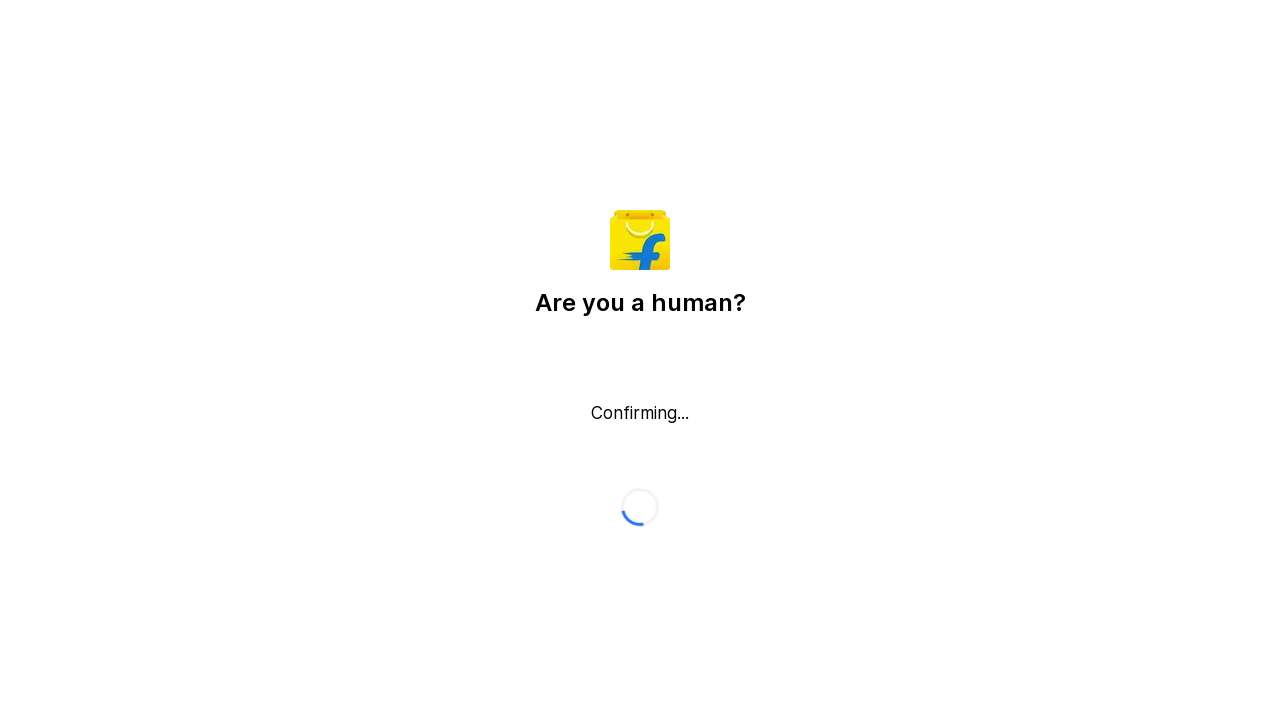

Waited for DOM to be fully loaded
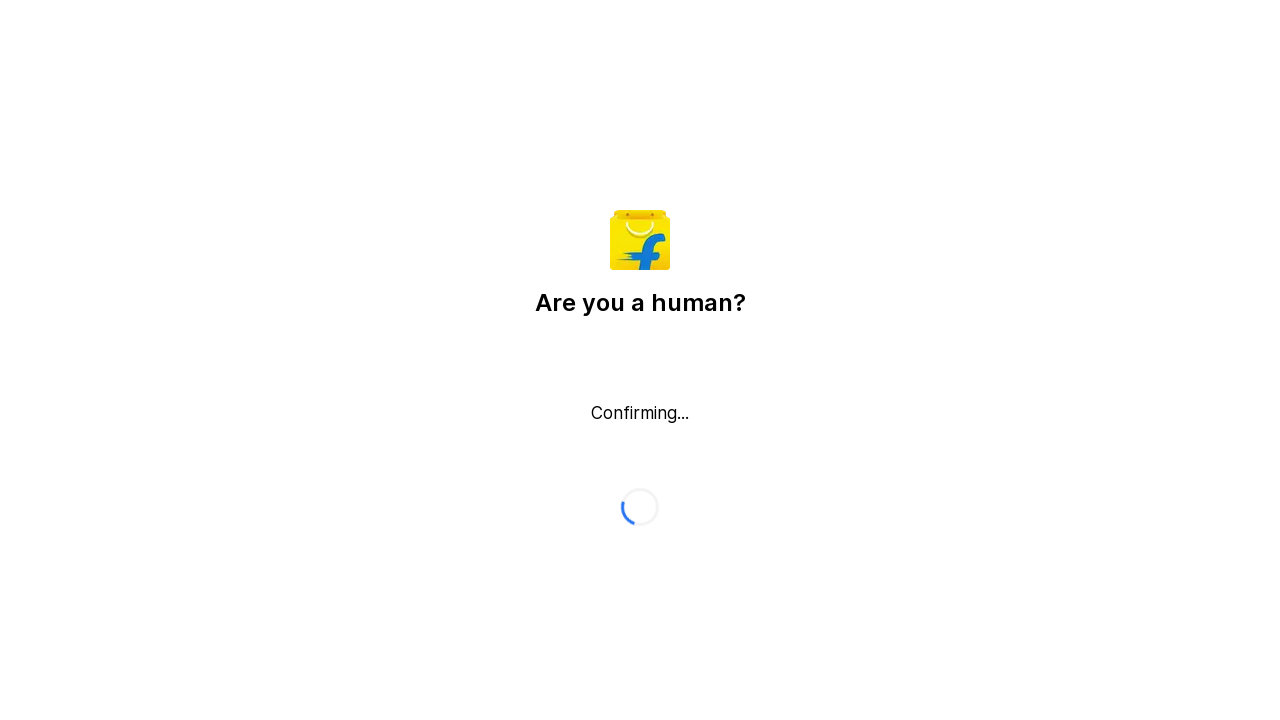

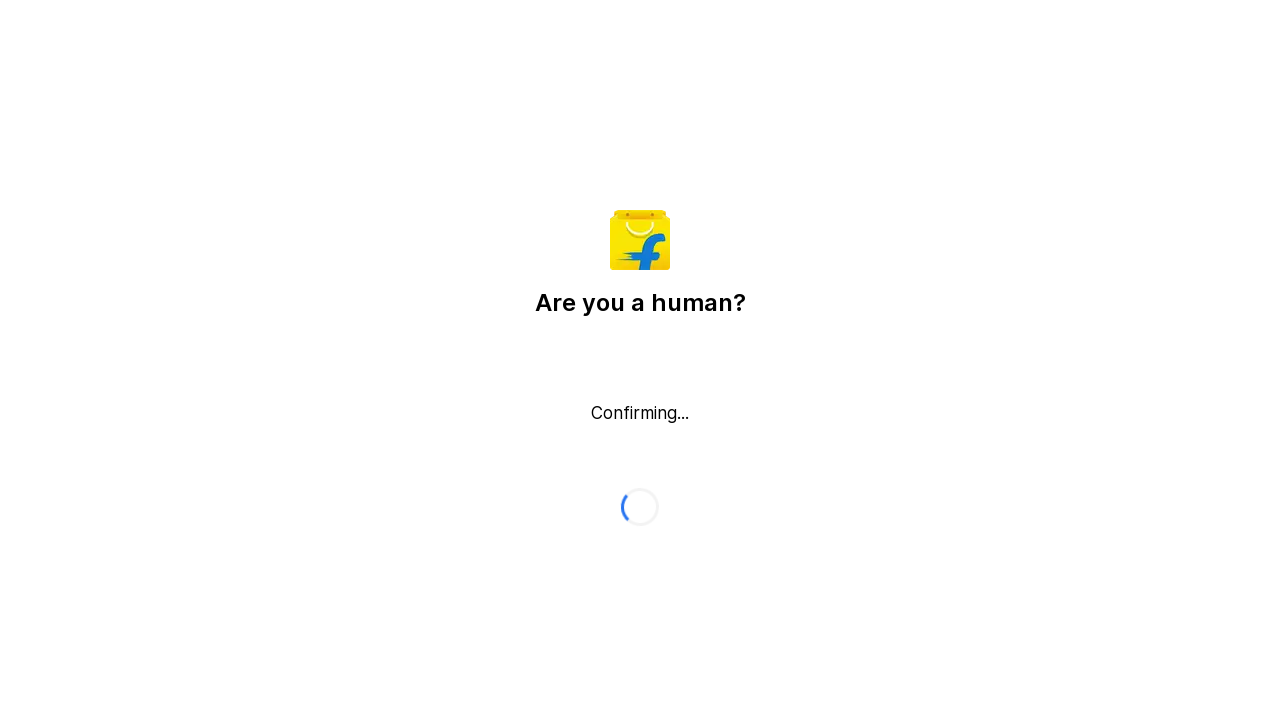